Tests a wait scenario by clicking a verify button and checking for a success message on the page

Starting URL: http://suninjuly.github.io/wait1.html

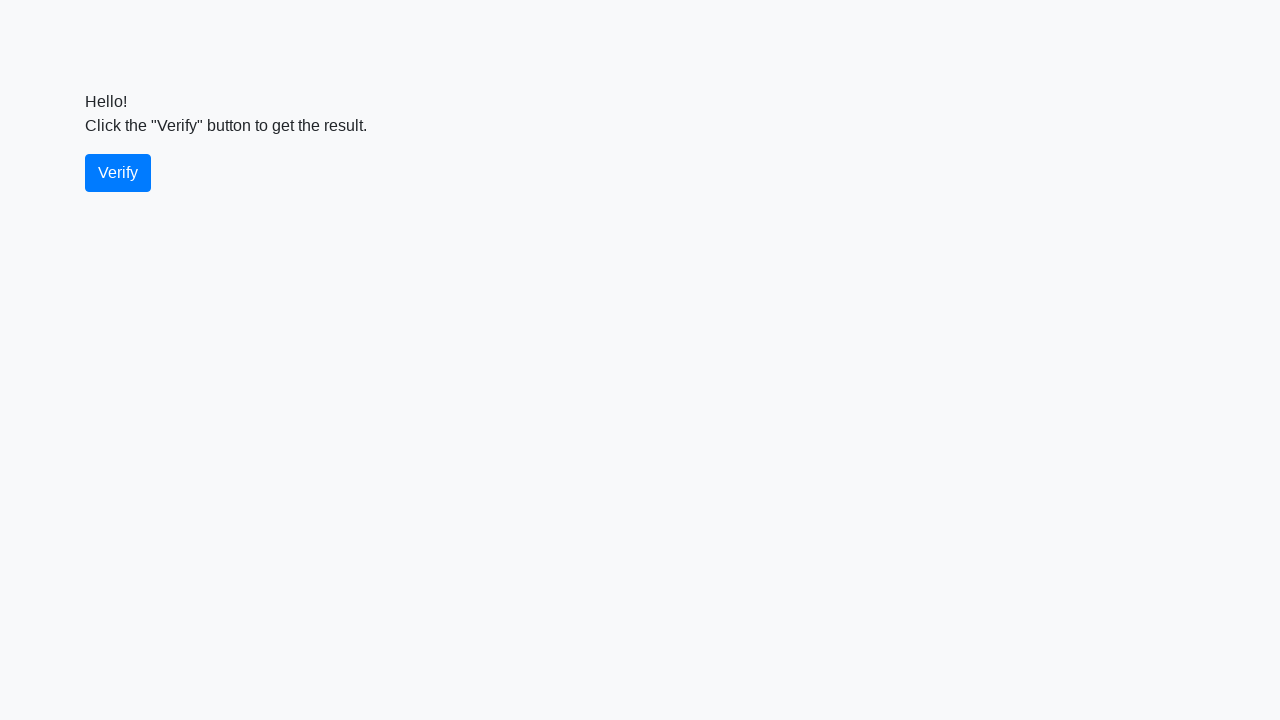

Clicked the verify button at (118, 173) on #verify
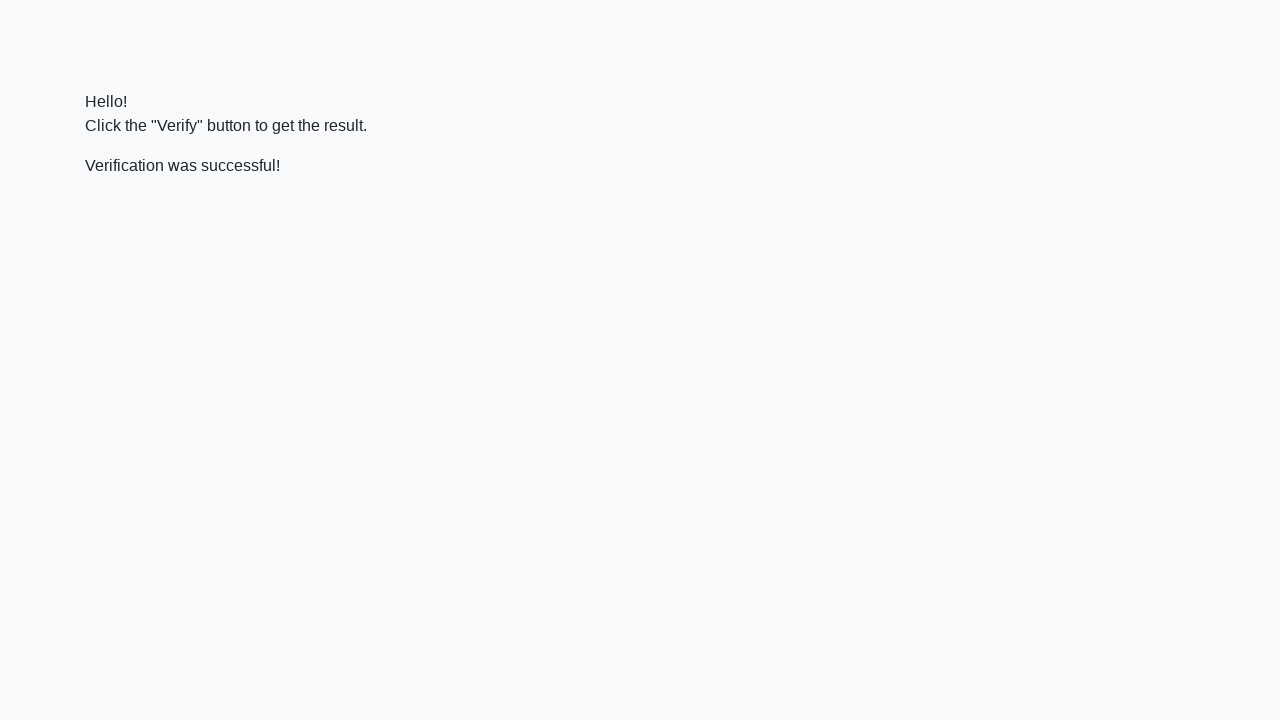

Success message element appeared on the page
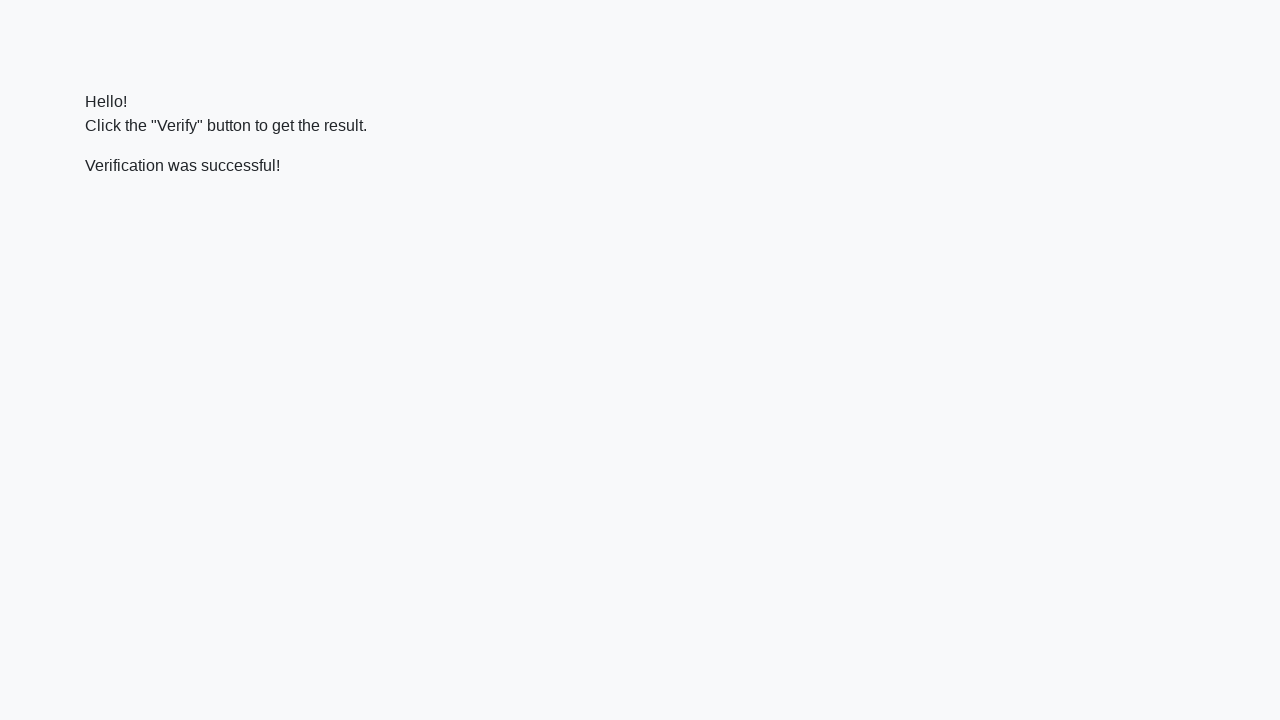

Verified success message contains 'successful'
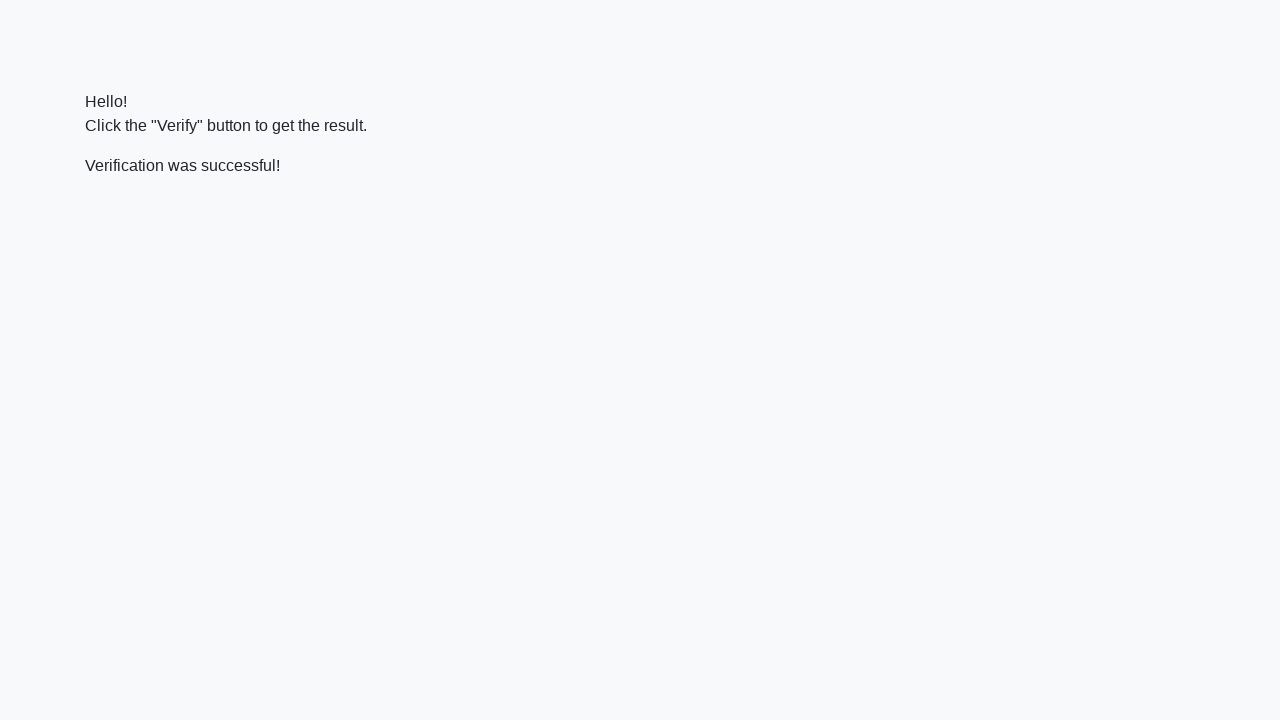

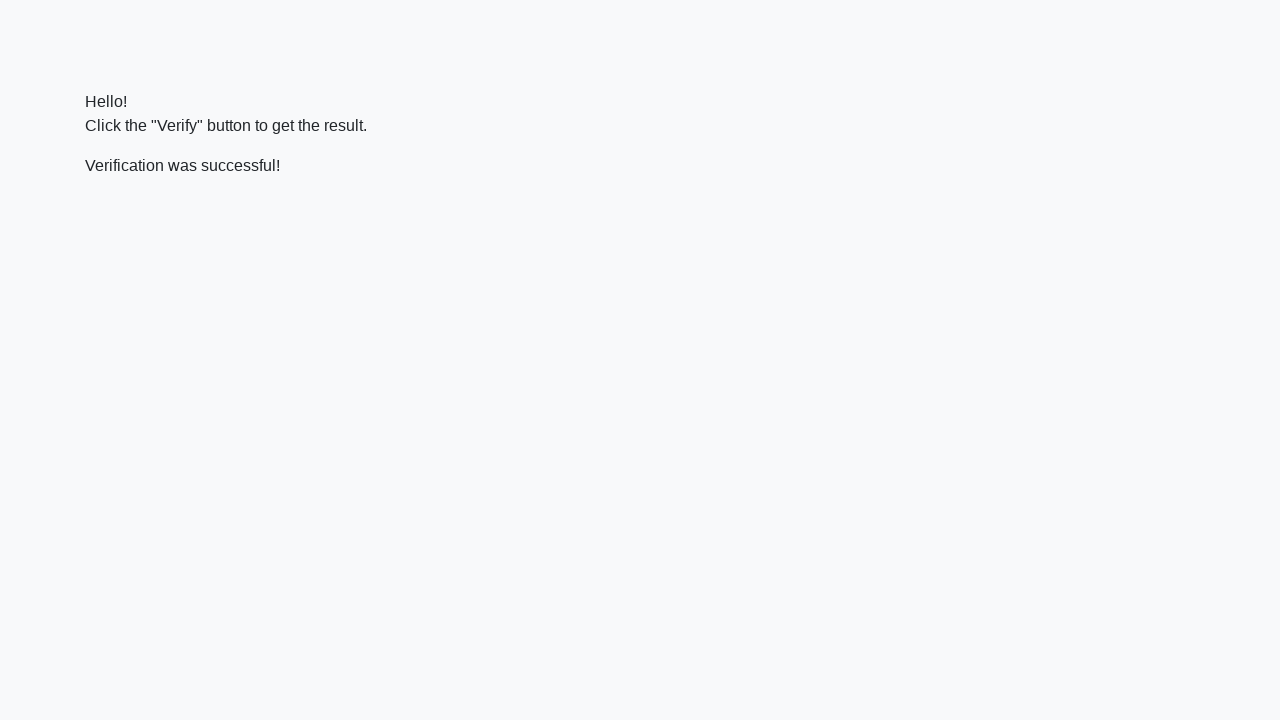